Tests adding a cookie and refreshing the cookies list to verify it appears.

Starting URL: https://bonigarcia.dev/selenium-webdriver-java/

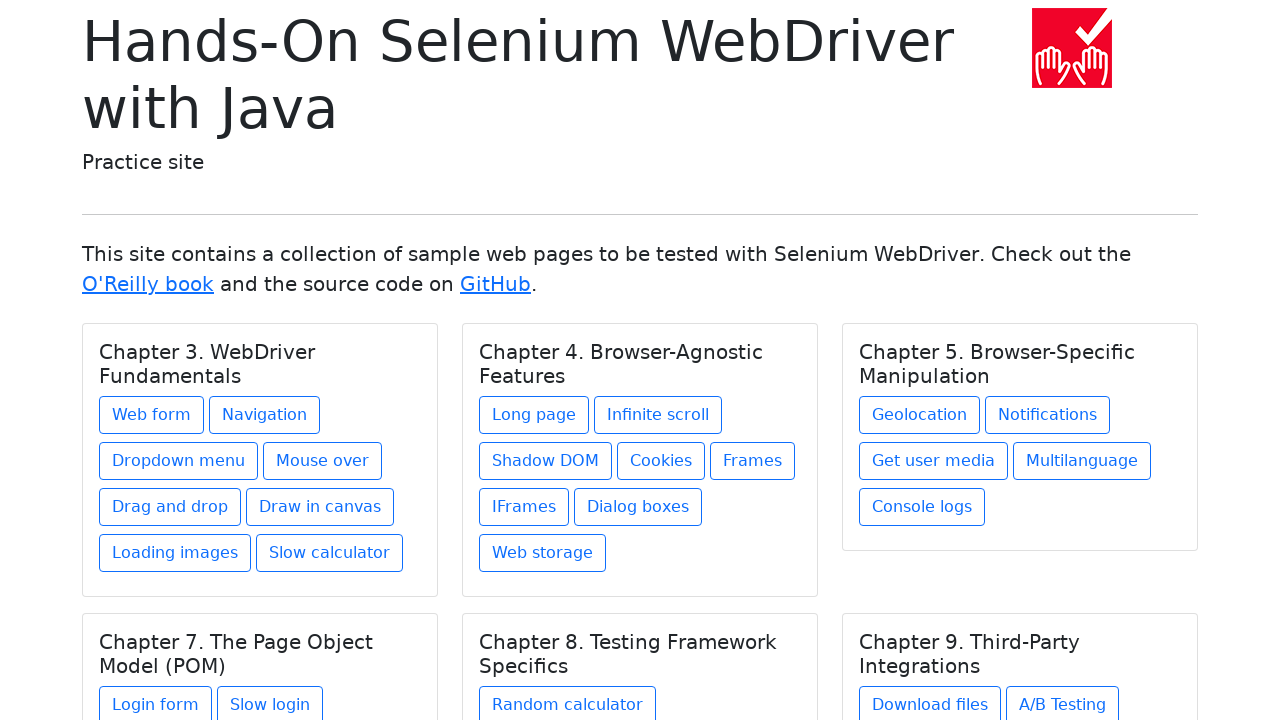

Clicked Cookies link in Chapter 4 at (661, 461) on xpath=//div[@class='card-body']/h5[contains(@class, 'card-title') and text() = '
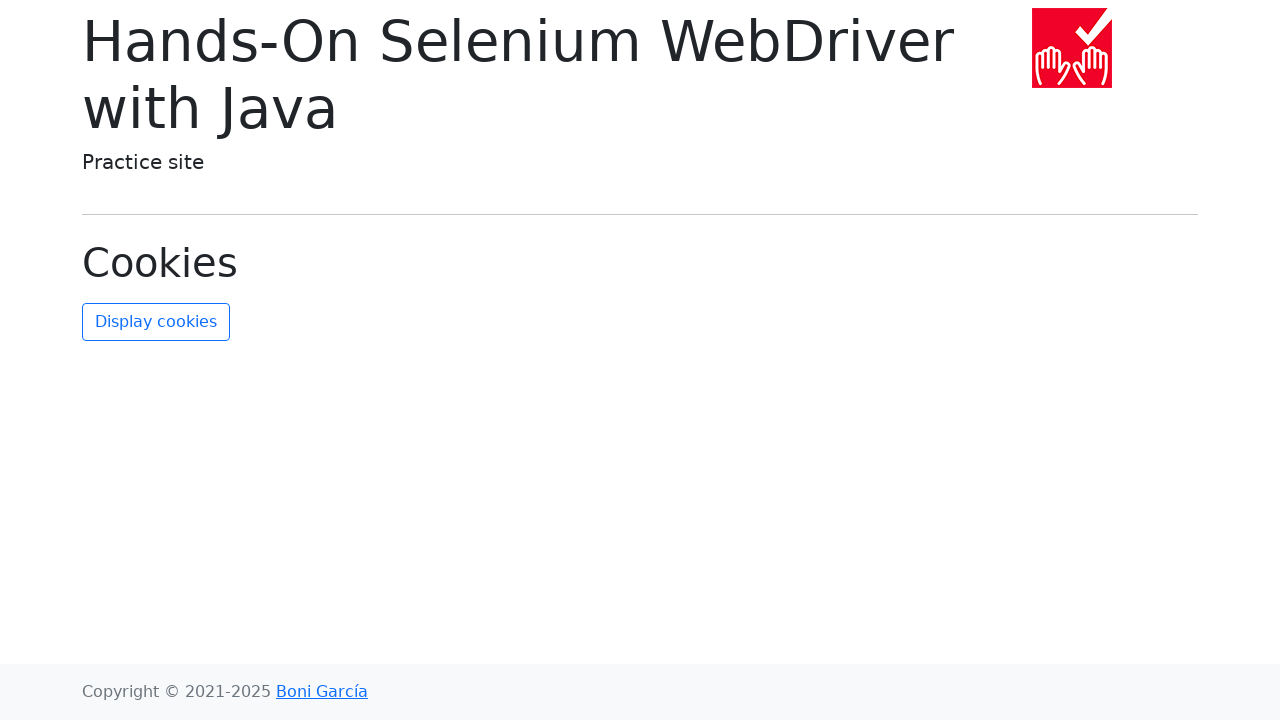

Added testcookie with value 'testvalue' via context
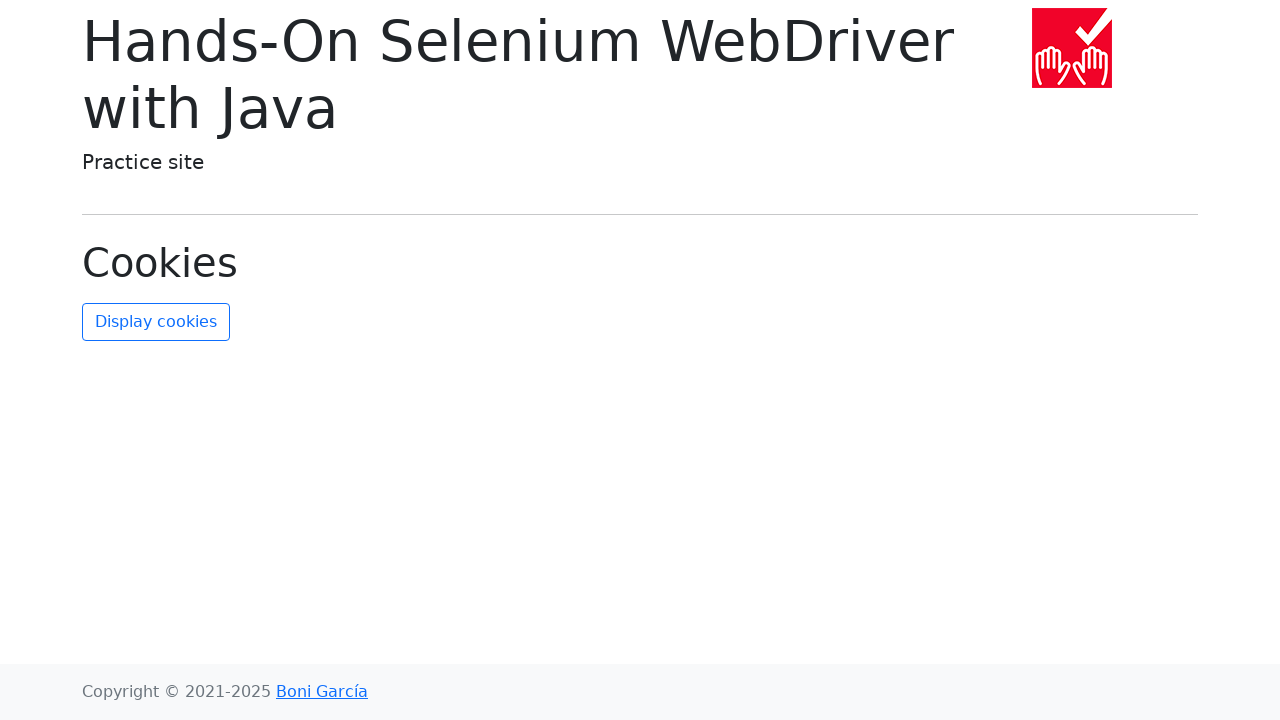

Clicked refresh cookies button at (156, 322) on #refresh-cookies
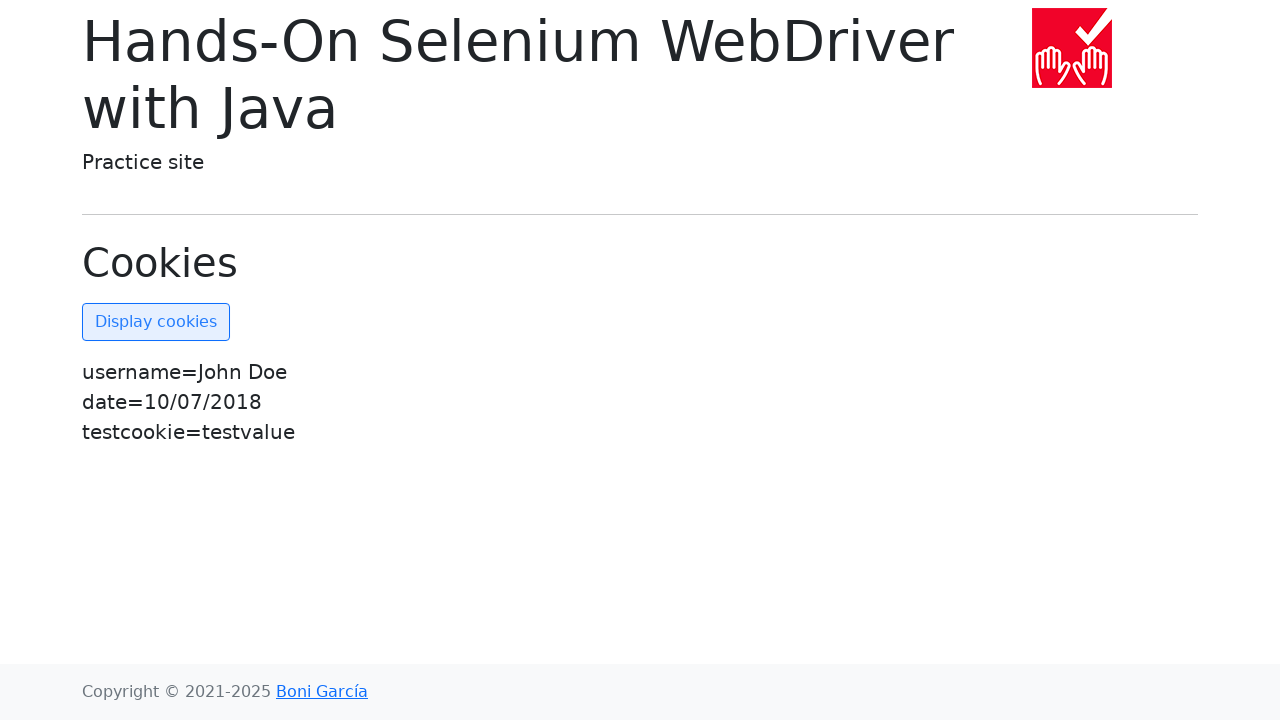

Verified cookies list is displayed
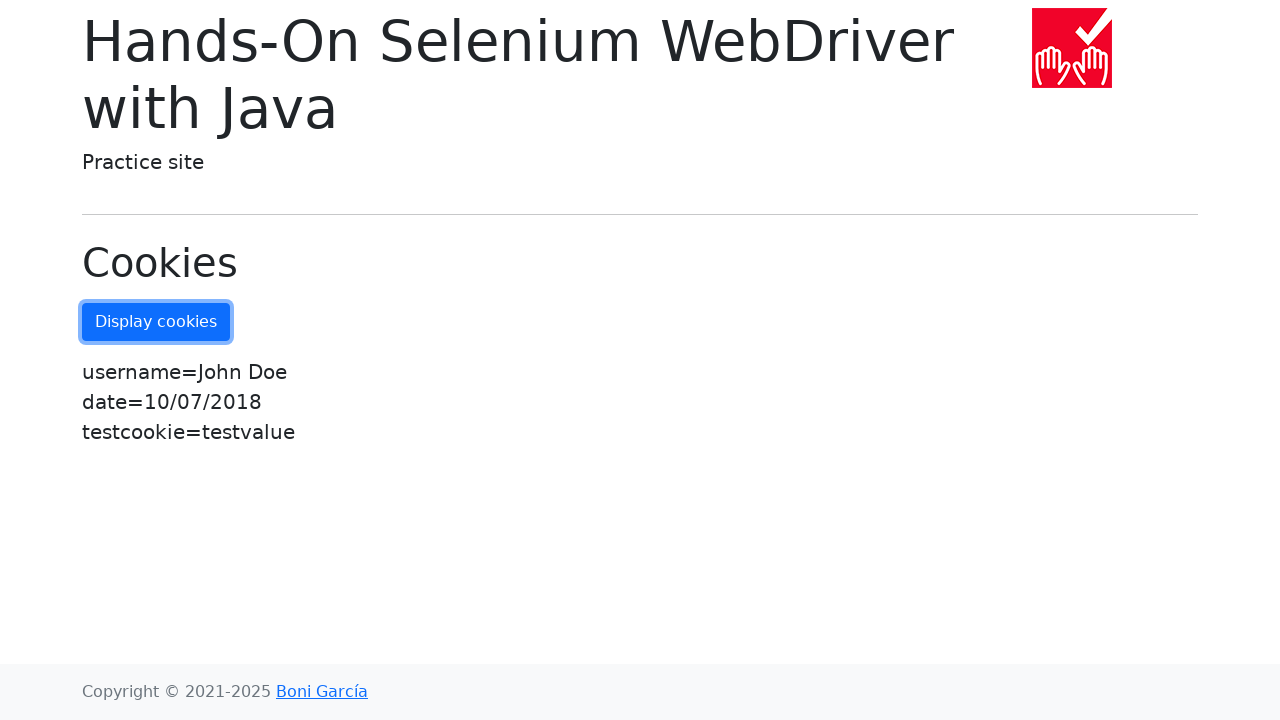

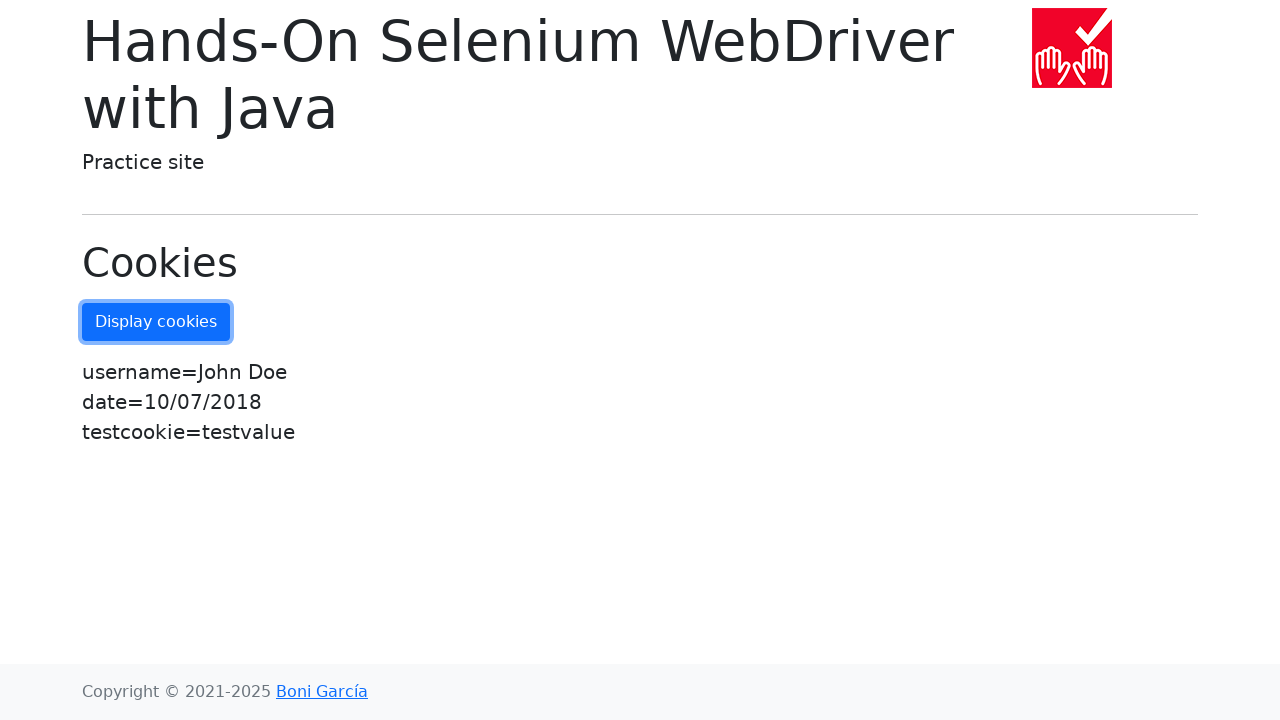